Tests JavaScript alert handling by triggering and interacting with three types of alerts: accepting a basic alert, dismissing a confirm dialog, and entering text in a prompt dialog

Starting URL: https://the-internet.herokuapp.com/javascript_alerts

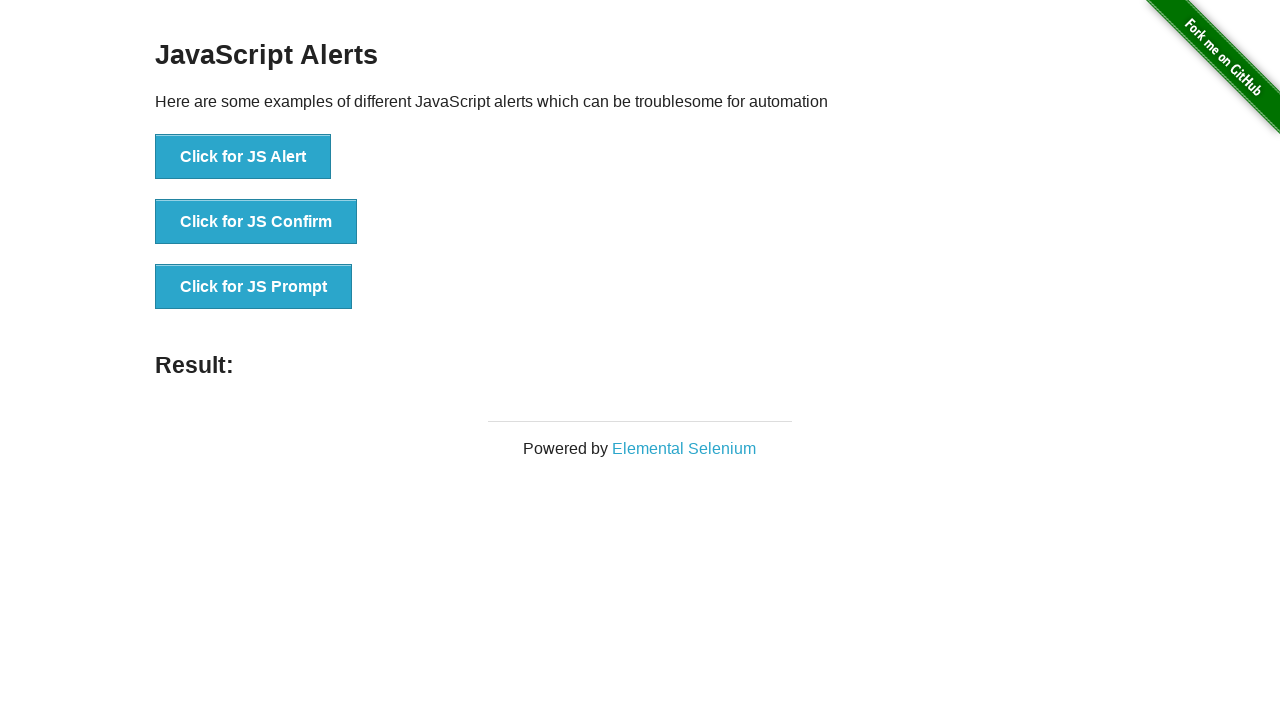

Clicked 'Click for JS Alert' button at (243, 157) on xpath=//button[text()='Click for JS Alert']
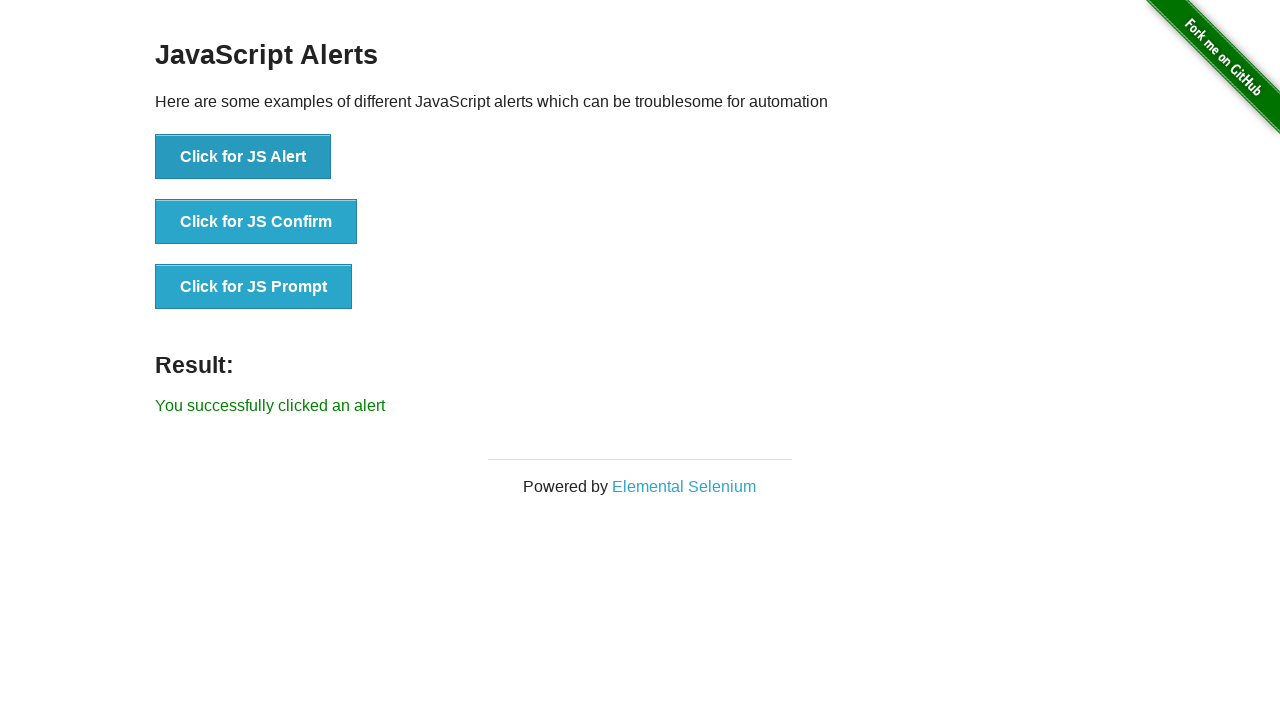

Set up dialog handler to accept alerts
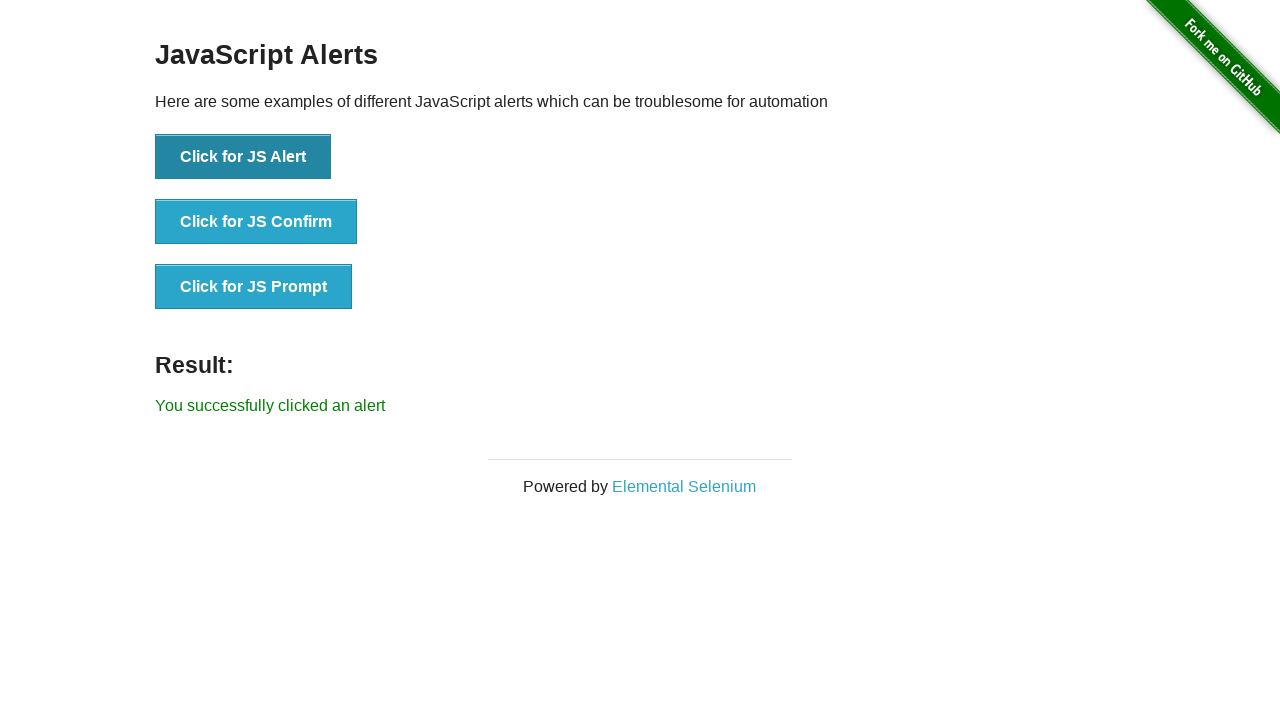

Waited 500ms for alert to be processed
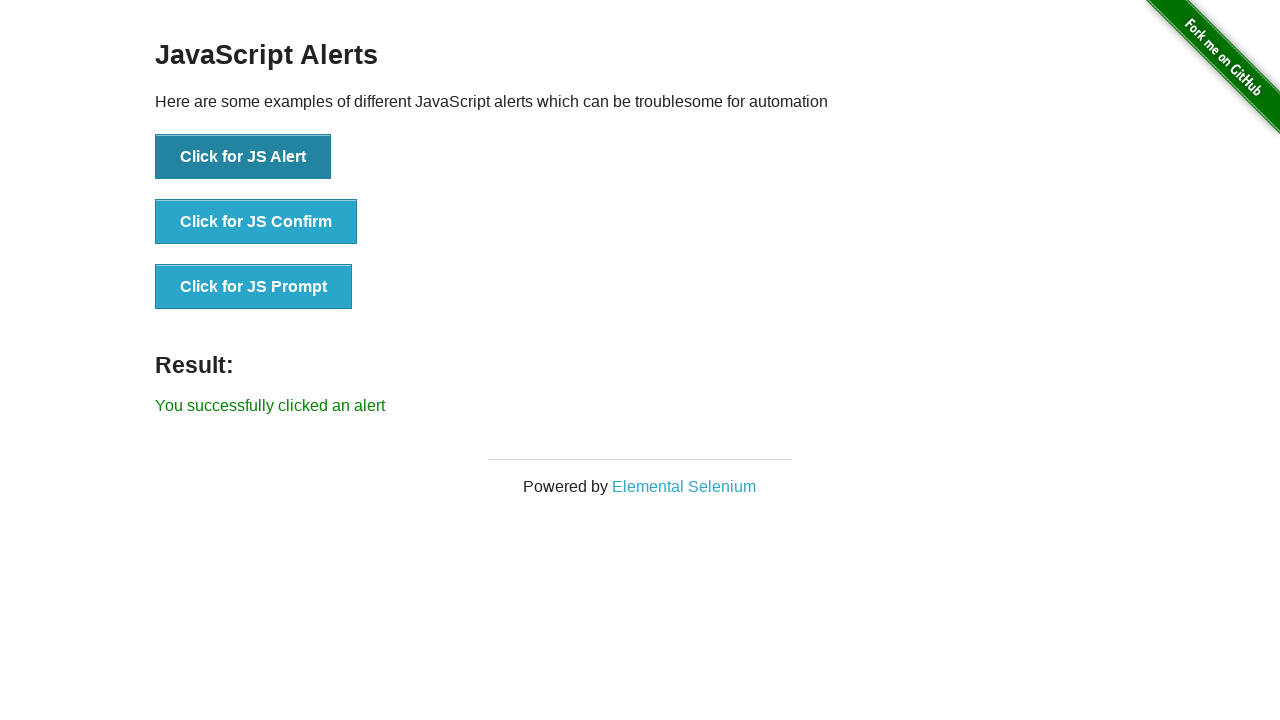

Clicked 'Click for JS Confirm' button at (256, 222) on xpath=//button[text()='Click for JS Confirm']
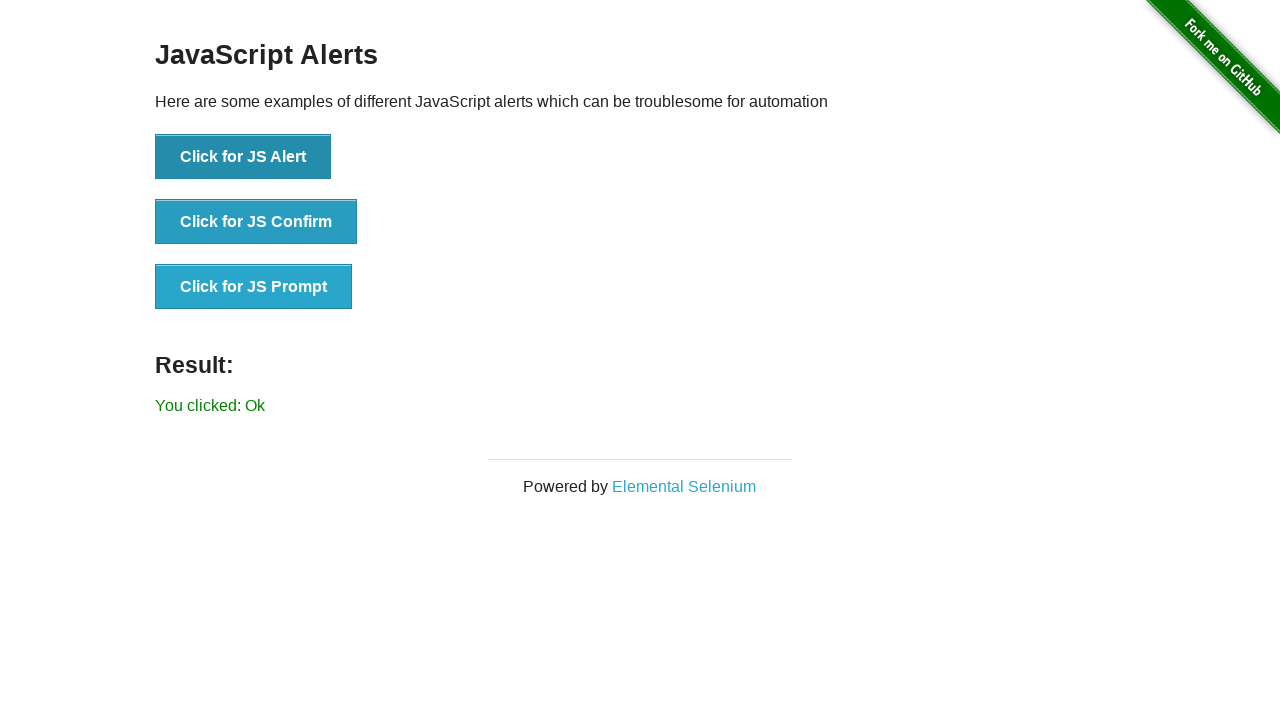

Set up dialog handler to accept prompts with text input
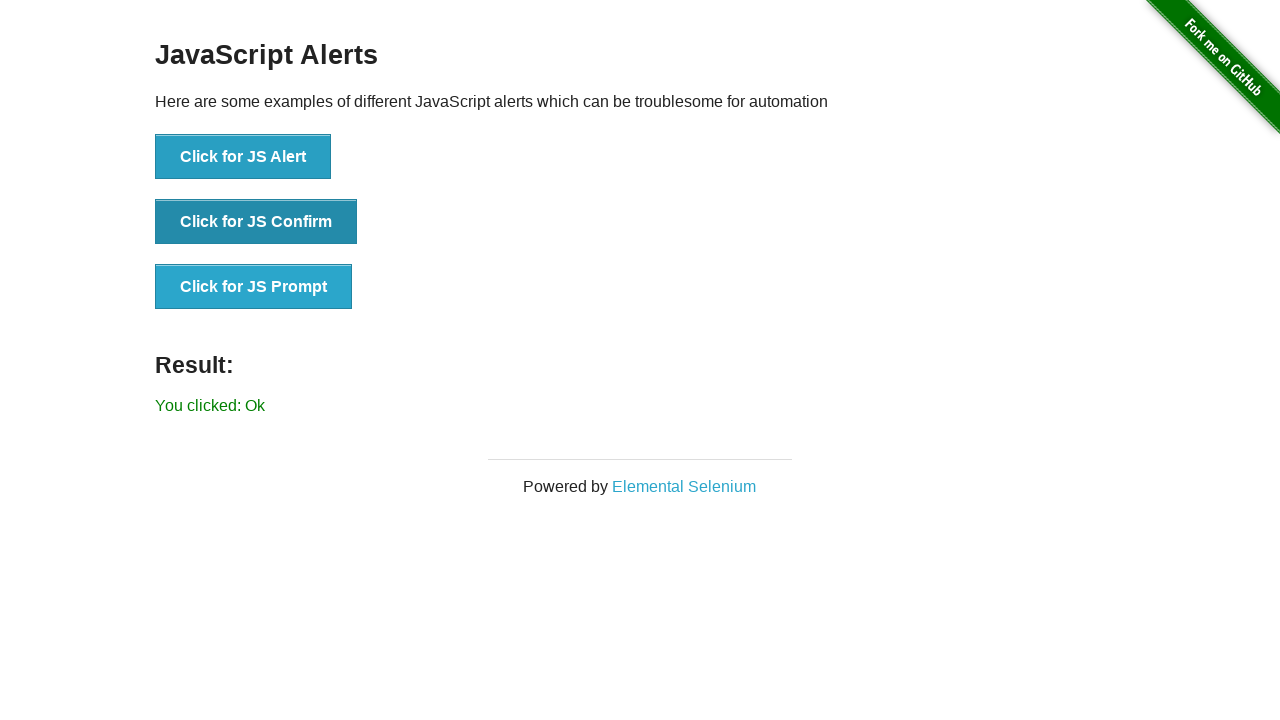

Clicked 'Click for JS Prompt' button at (254, 287) on xpath=//button[text()='Click for JS Prompt']
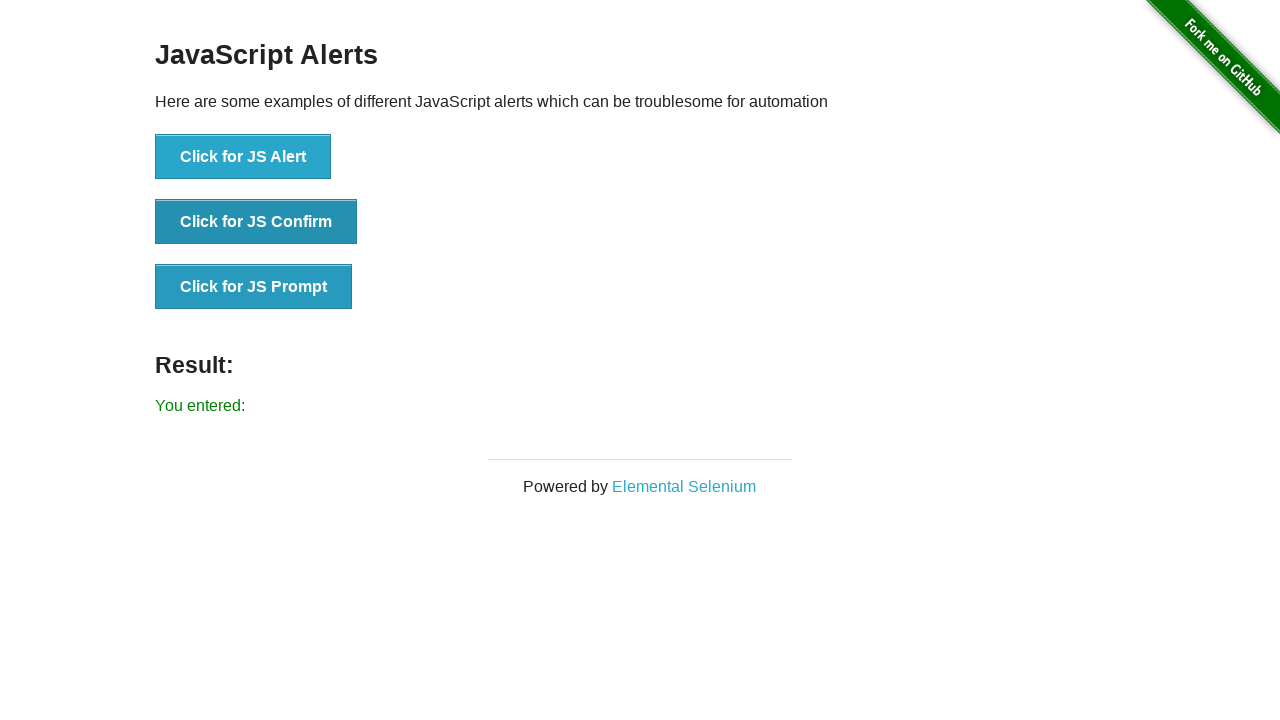

Waited for result element to appear
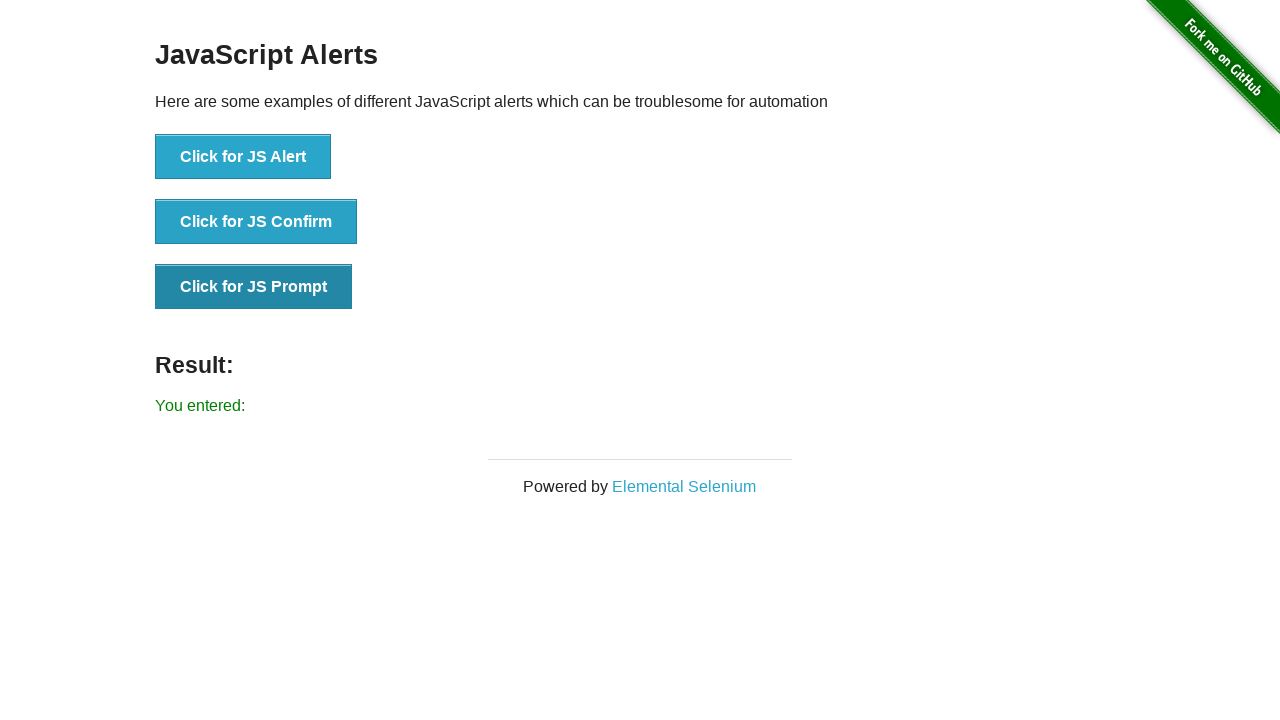

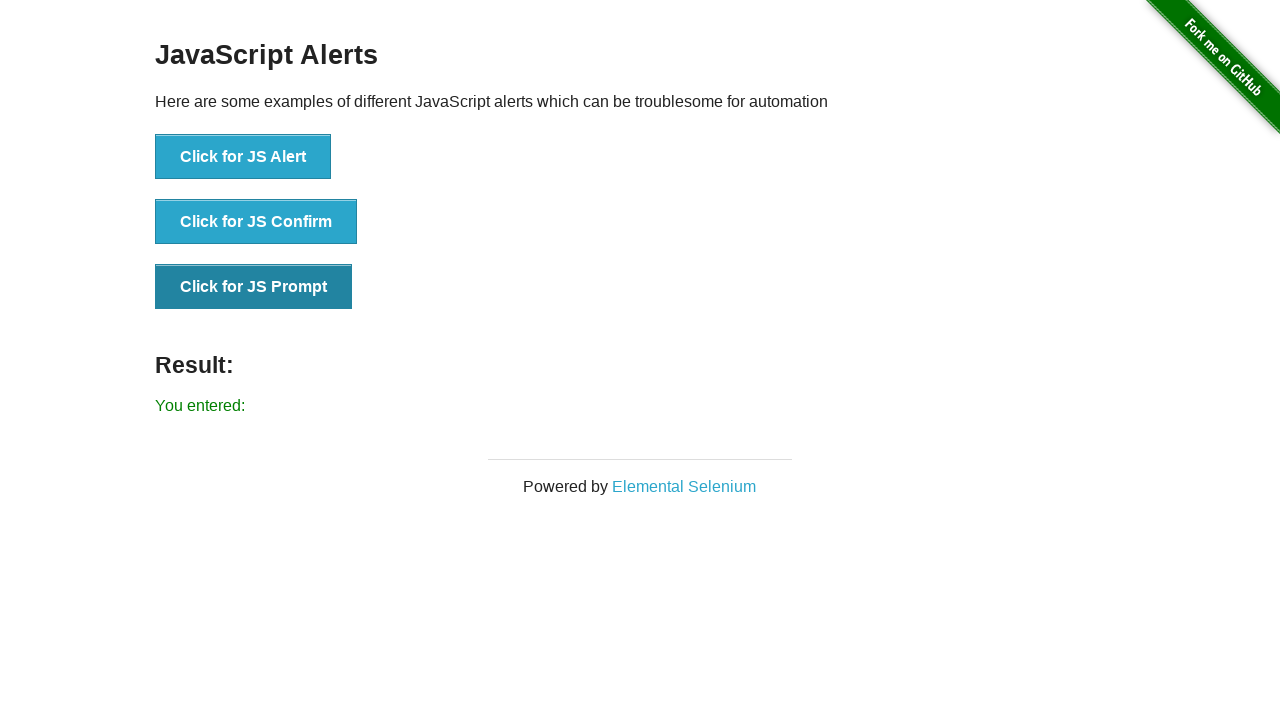